Opens the nopCommerce demo website and maximizes the browser window

Starting URL: https://demo.nopcommerce.com/

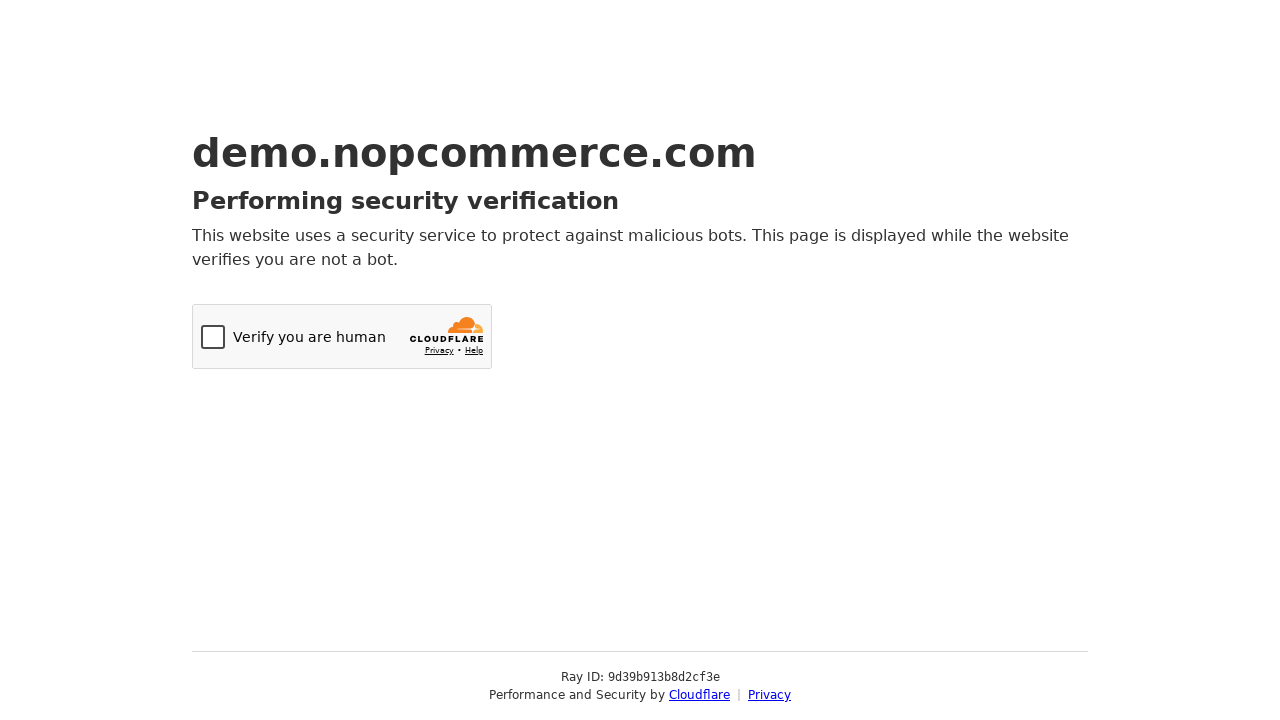

Navigated to nopCommerce demo website
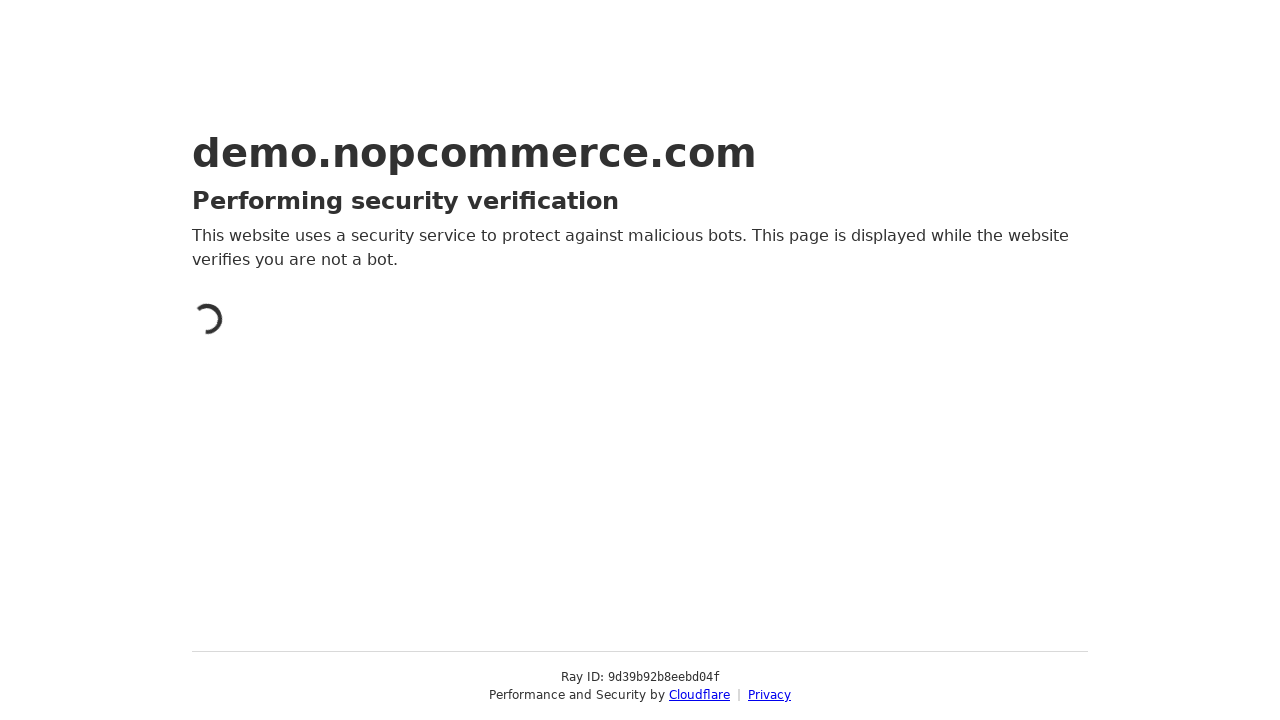

Maximized browser window
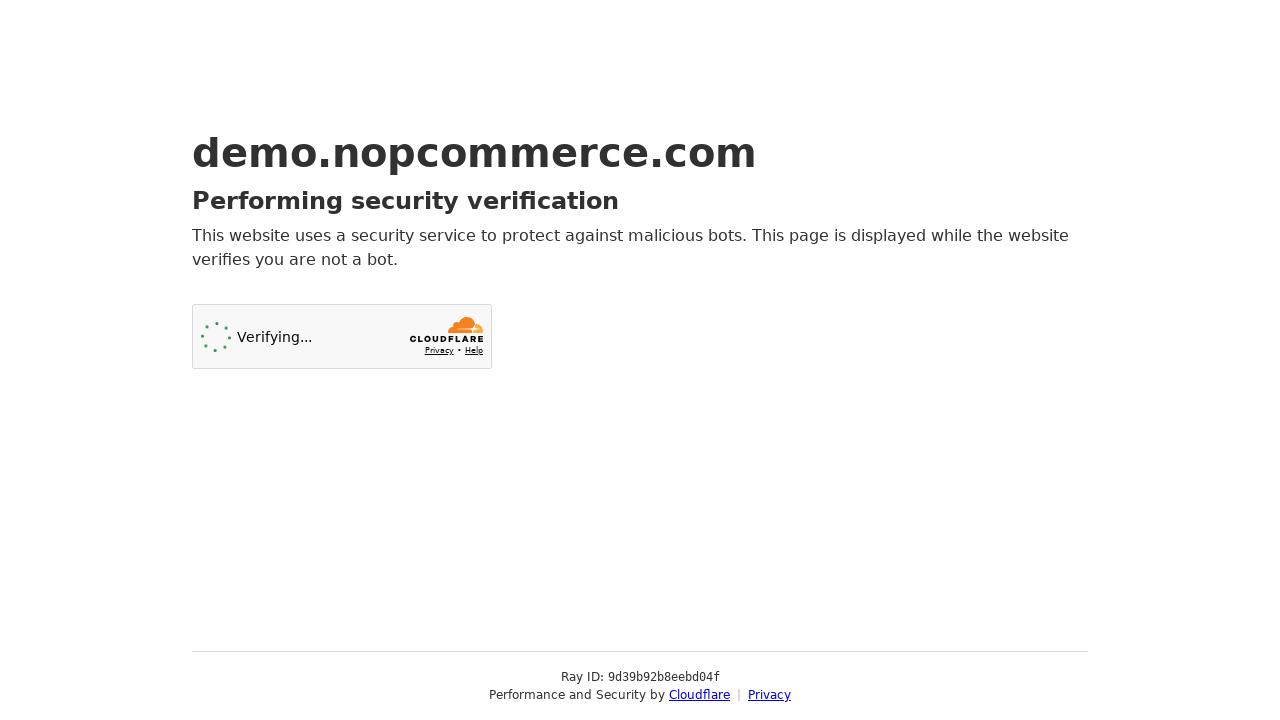

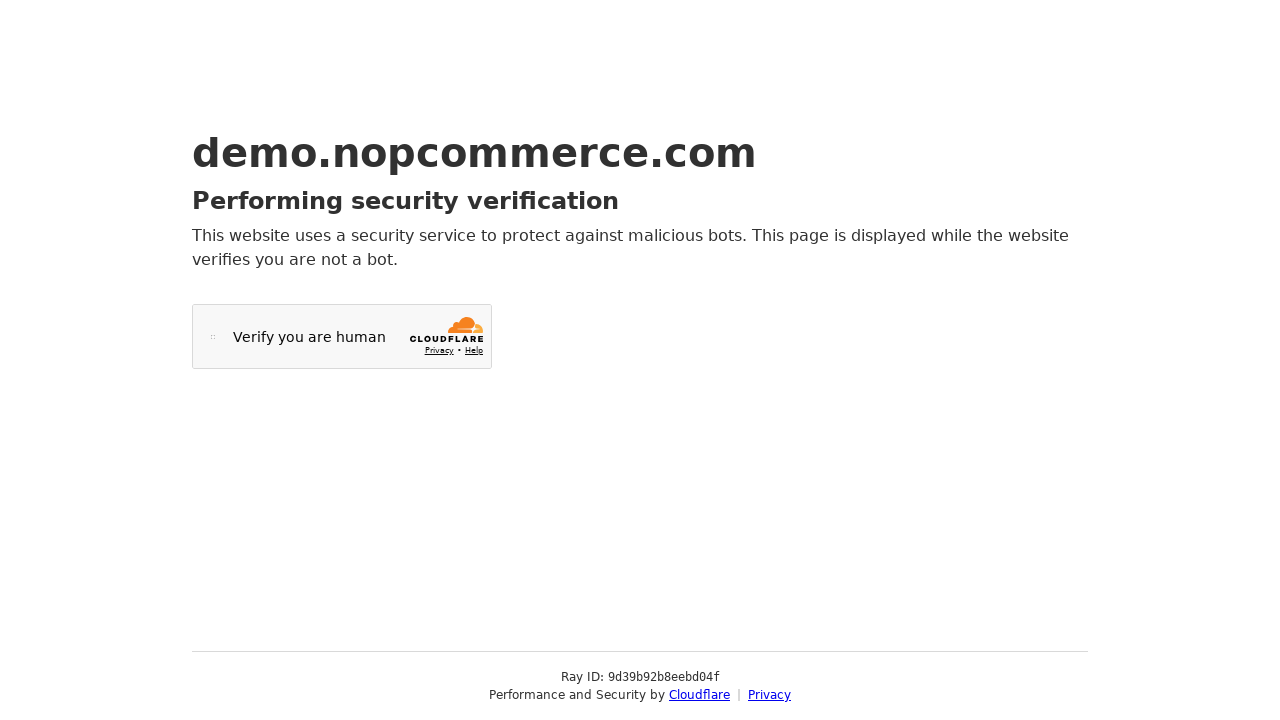